Tests that a saved change to an employee's name persists when switching between employees

Starting URL: https://devmountain-qa.github.io/employee-manager/1.2_Version/index.html

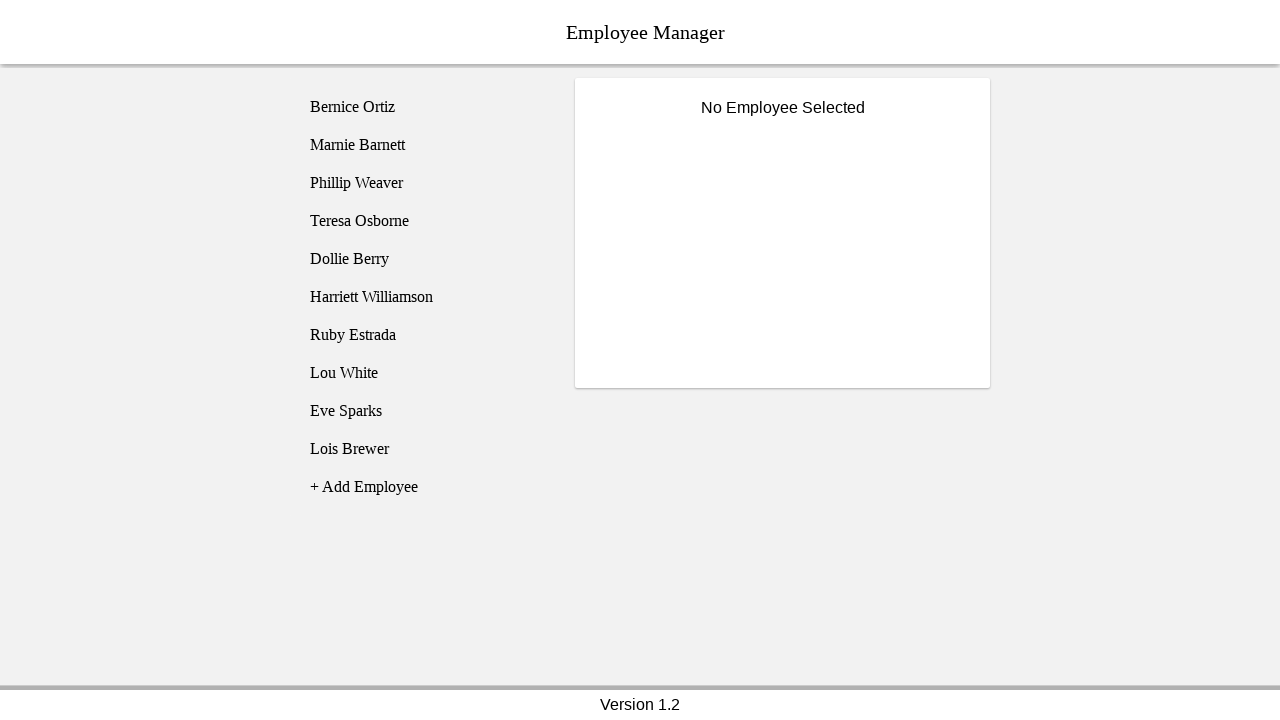

Clicked on Bernice Ortiz employee at (425, 107) on [name='employee1']
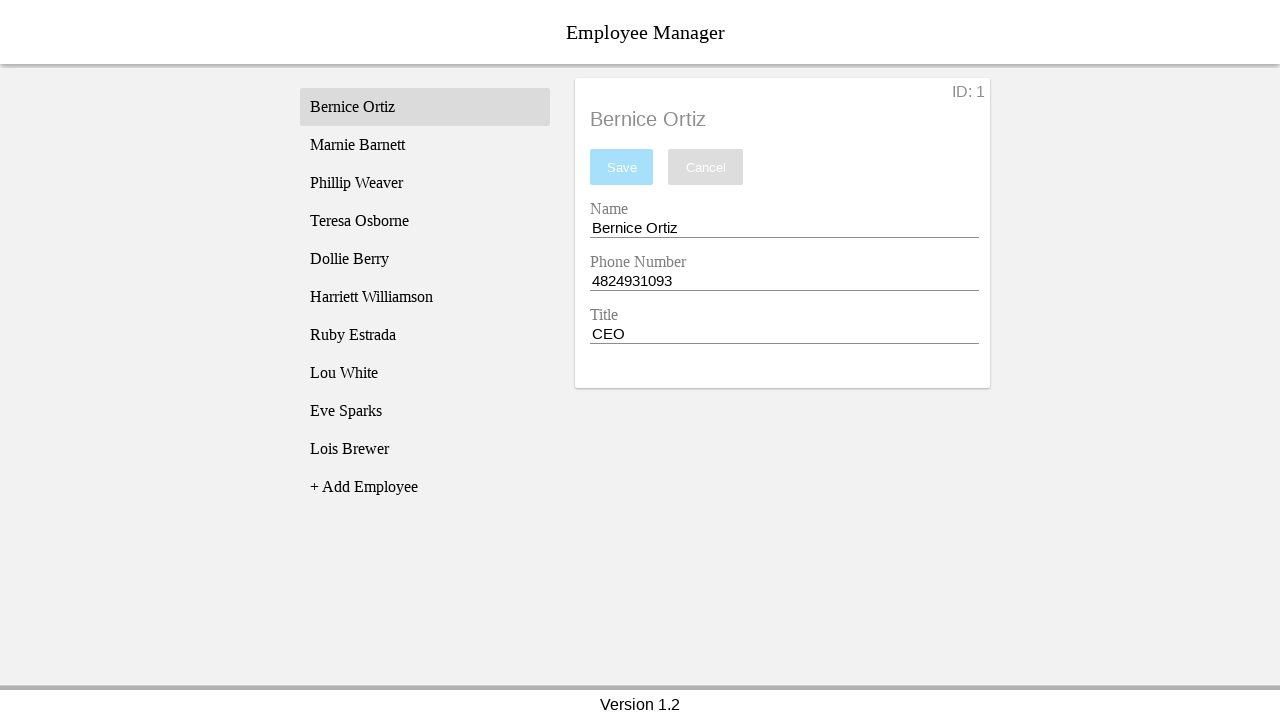

Employee title became visible
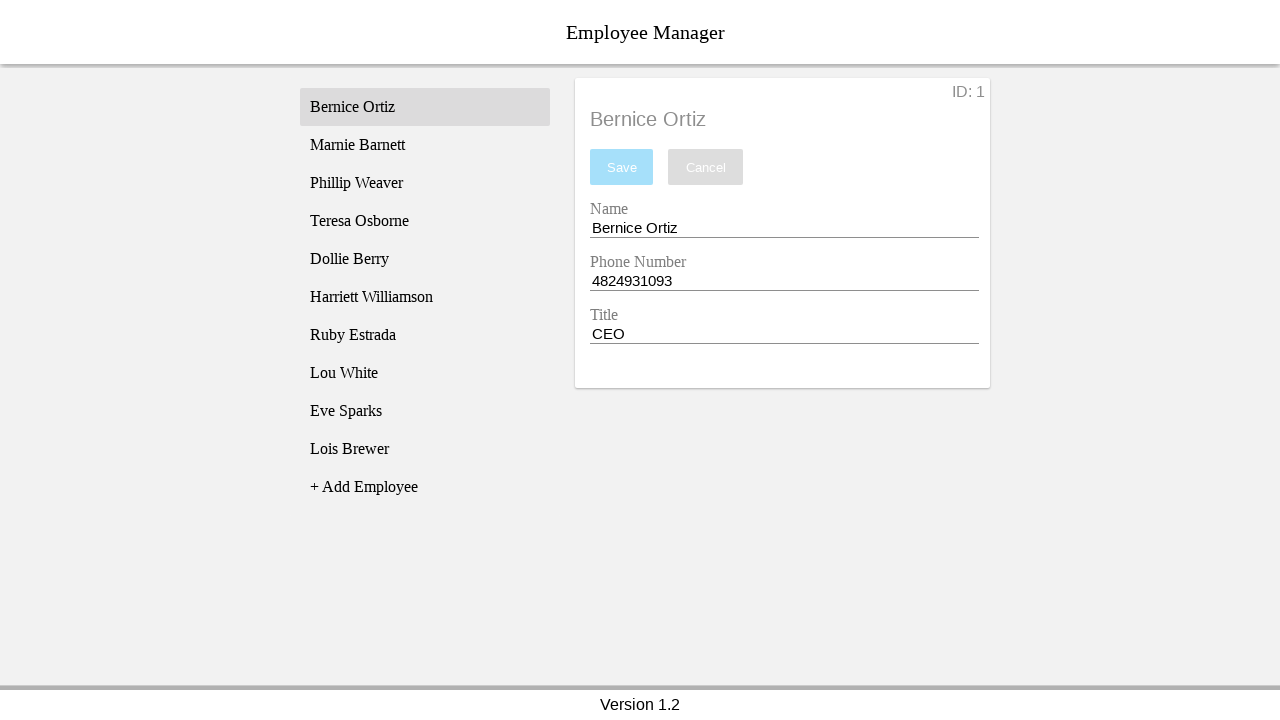

Filled name field with 'Test Name' on [name='nameEntry']
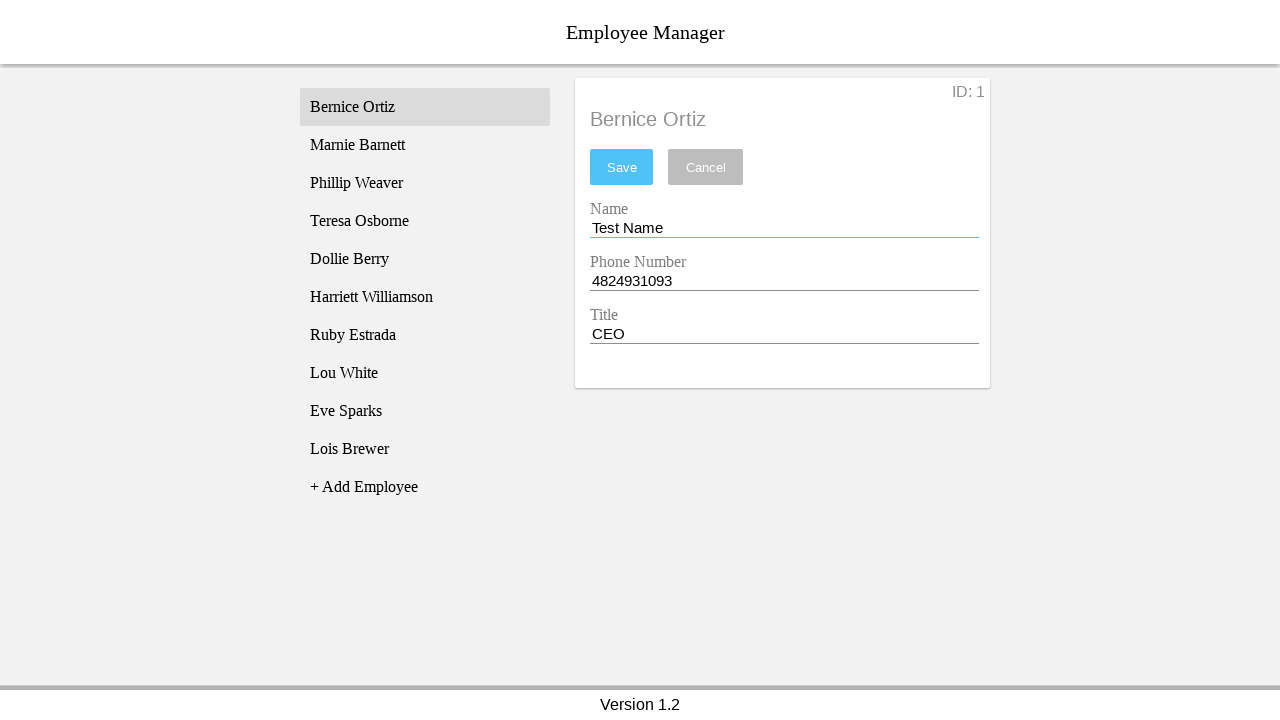

Clicked save button to persist the name change at (622, 167) on #saveBtn
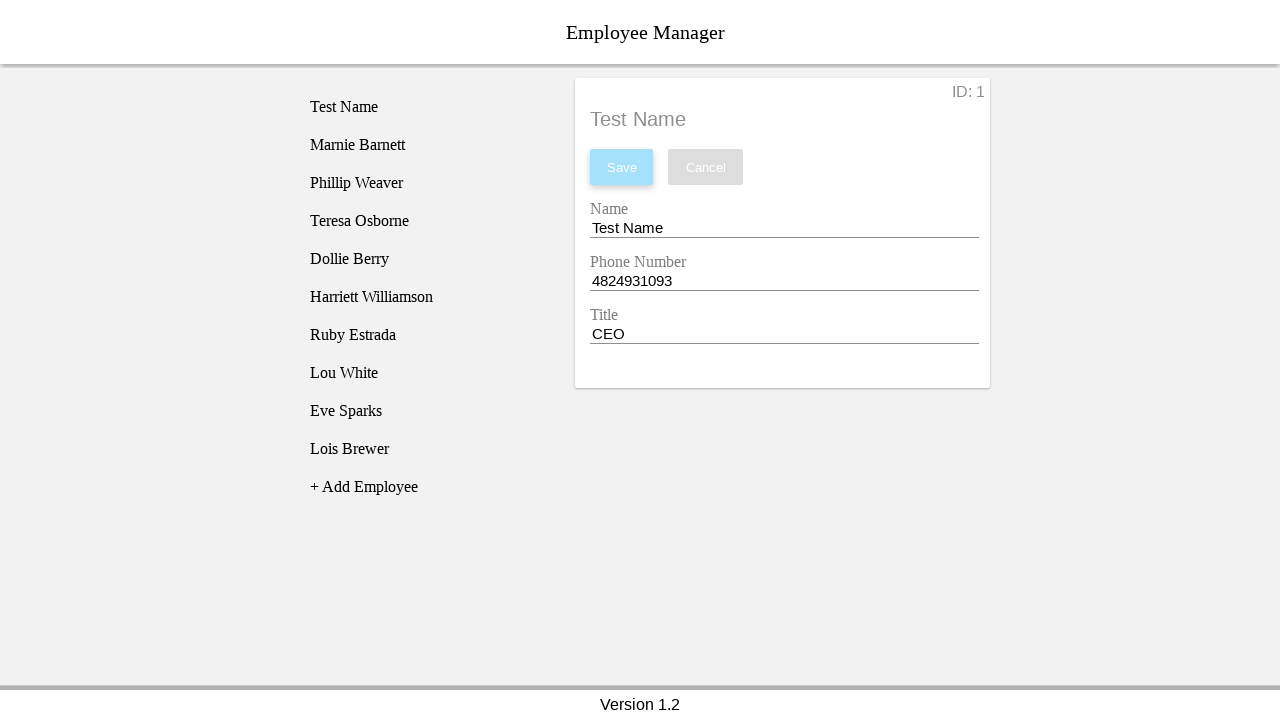

Clicked on Phillip Weaver employee at (425, 183) on [name='employee3']
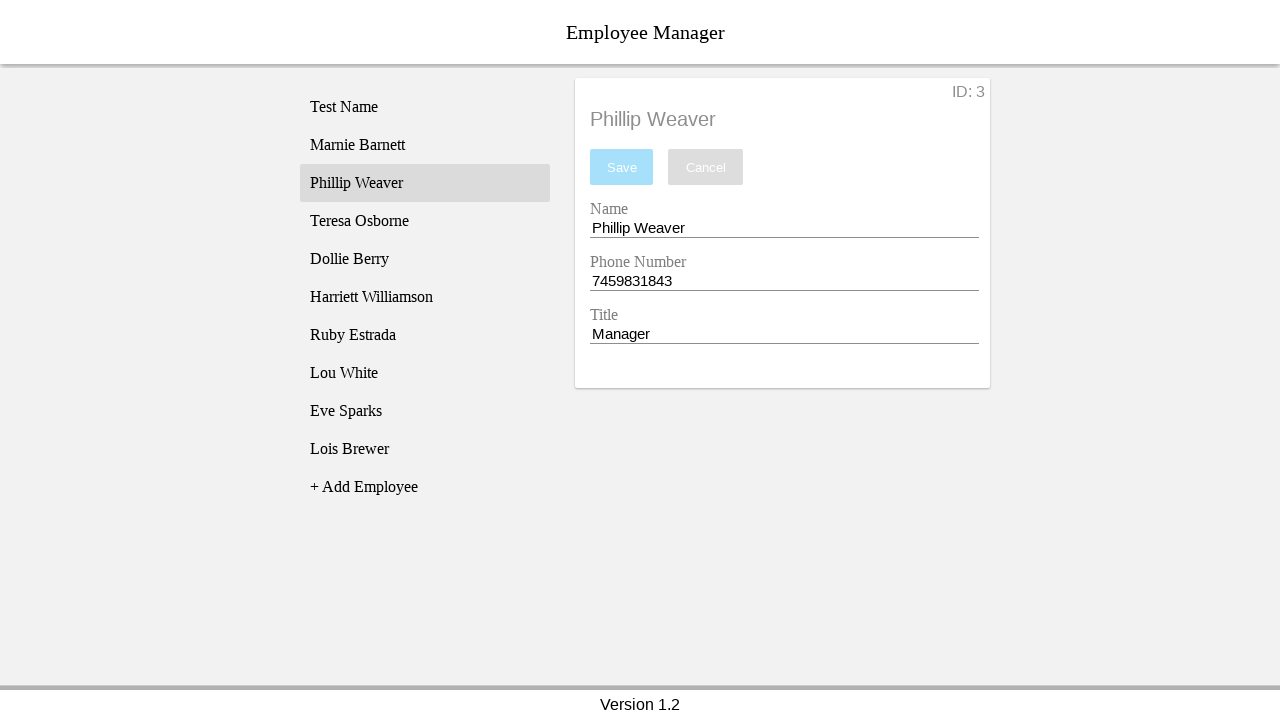

Verified Phillip Weaver's name appears in the title
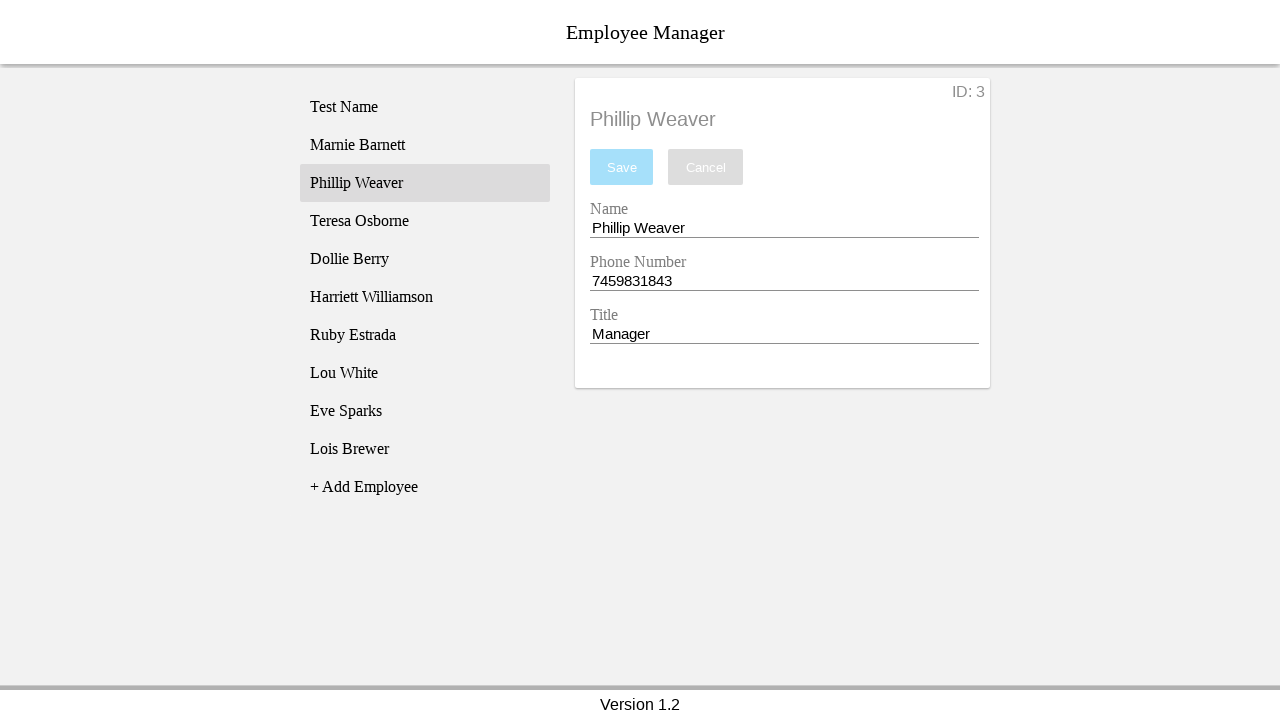

Clicked back on Bernice Ortiz (Test Name) employee at (425, 107) on [name='employee1']
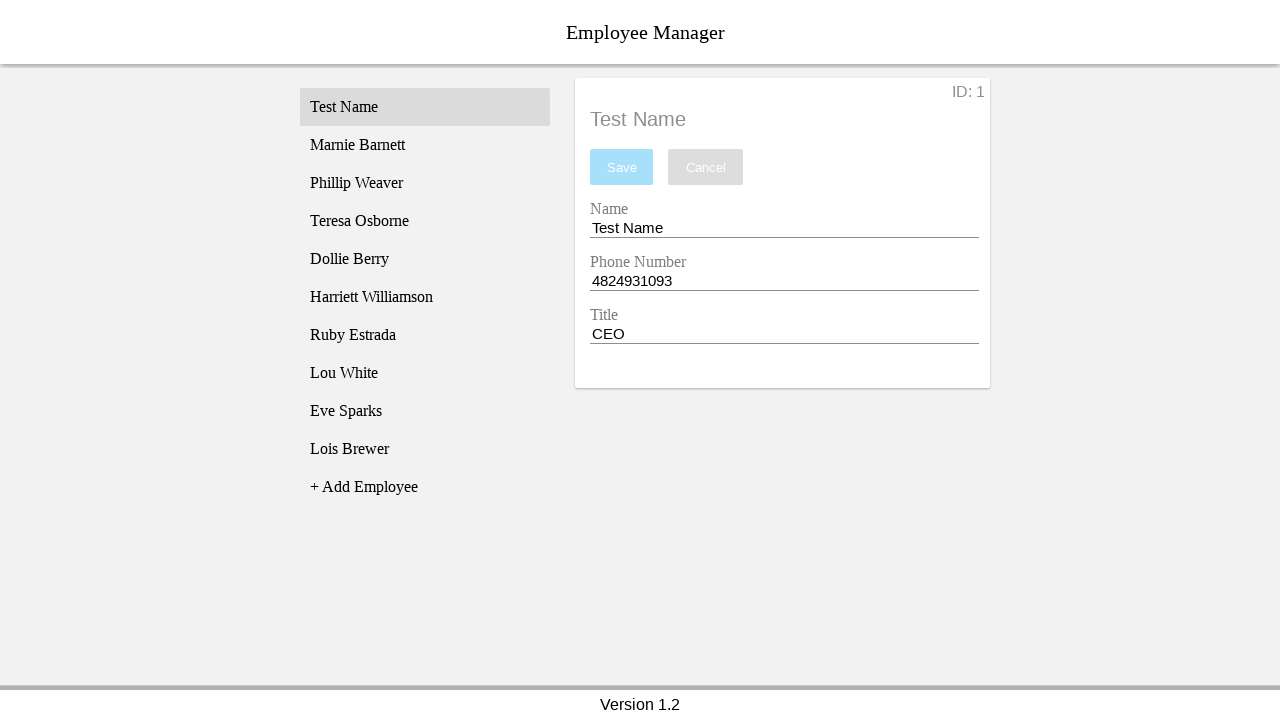

Verified the saved name 'Test Name' persists for Bernice Ortiz
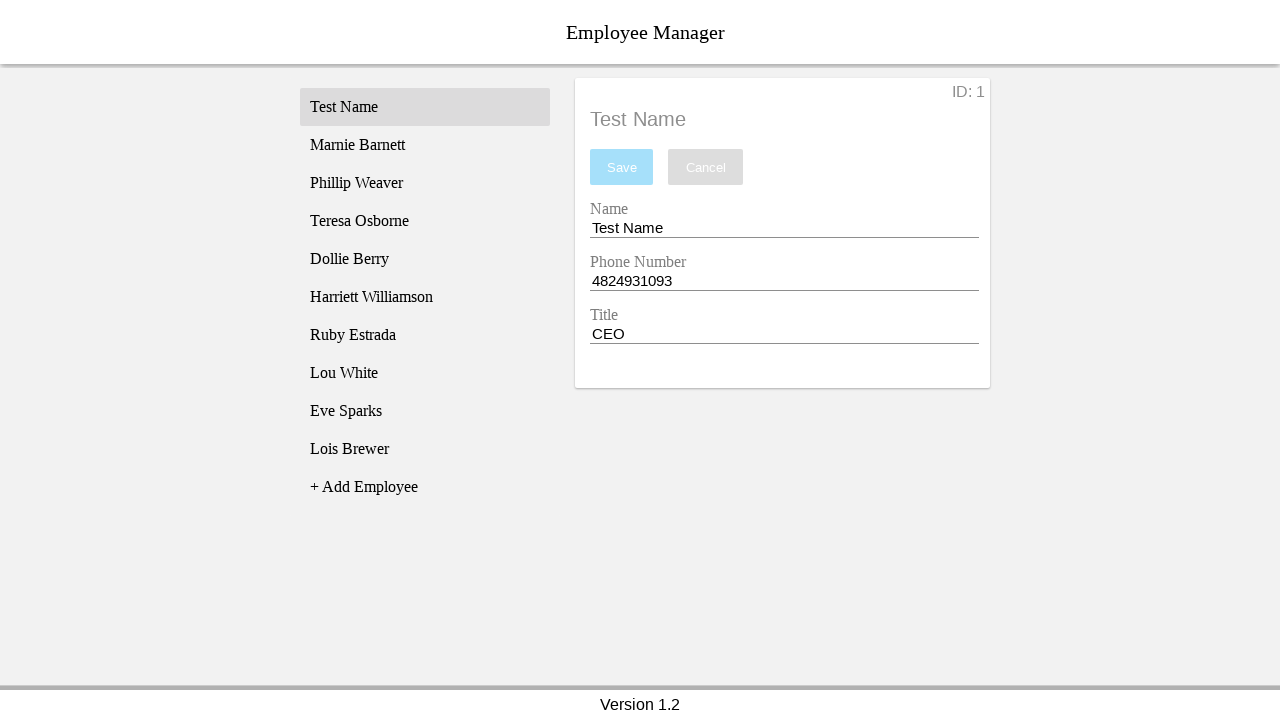

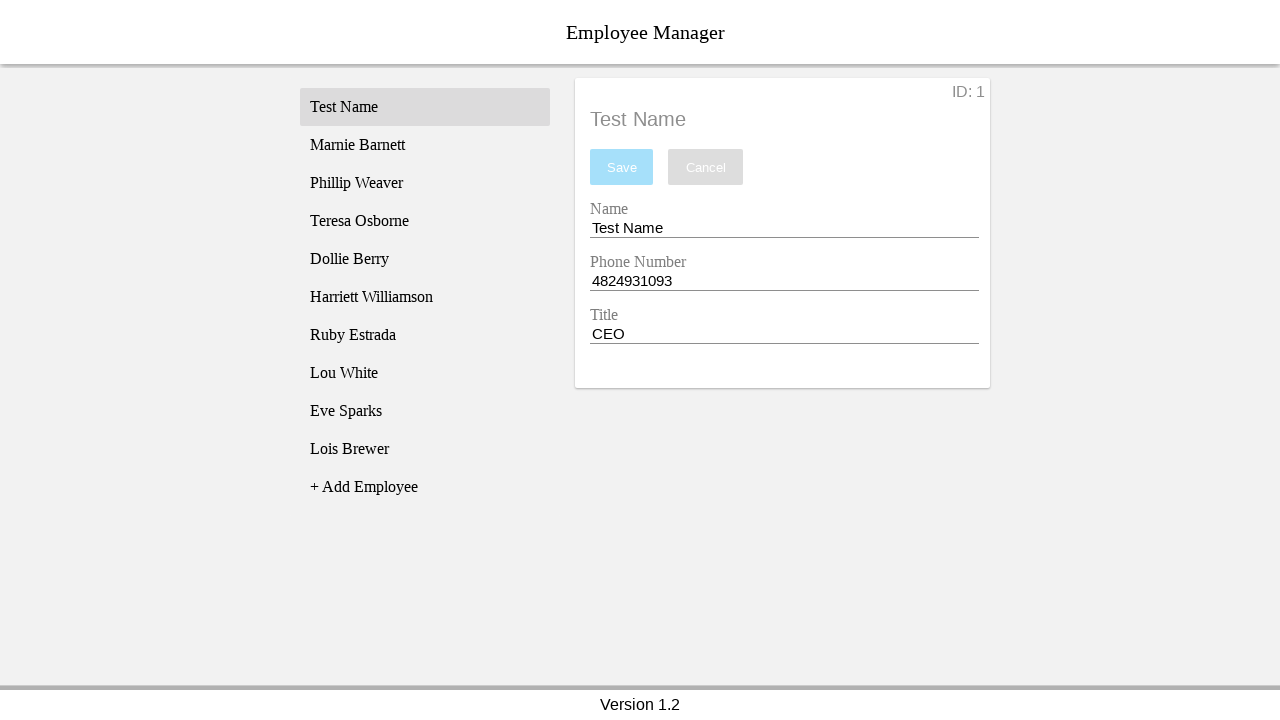